Tests the jQuery UI resizable widget by clicking and dragging the resize handle to resize an element by a specific offset.

Starting URL: https://jqueryui.com/resizable/

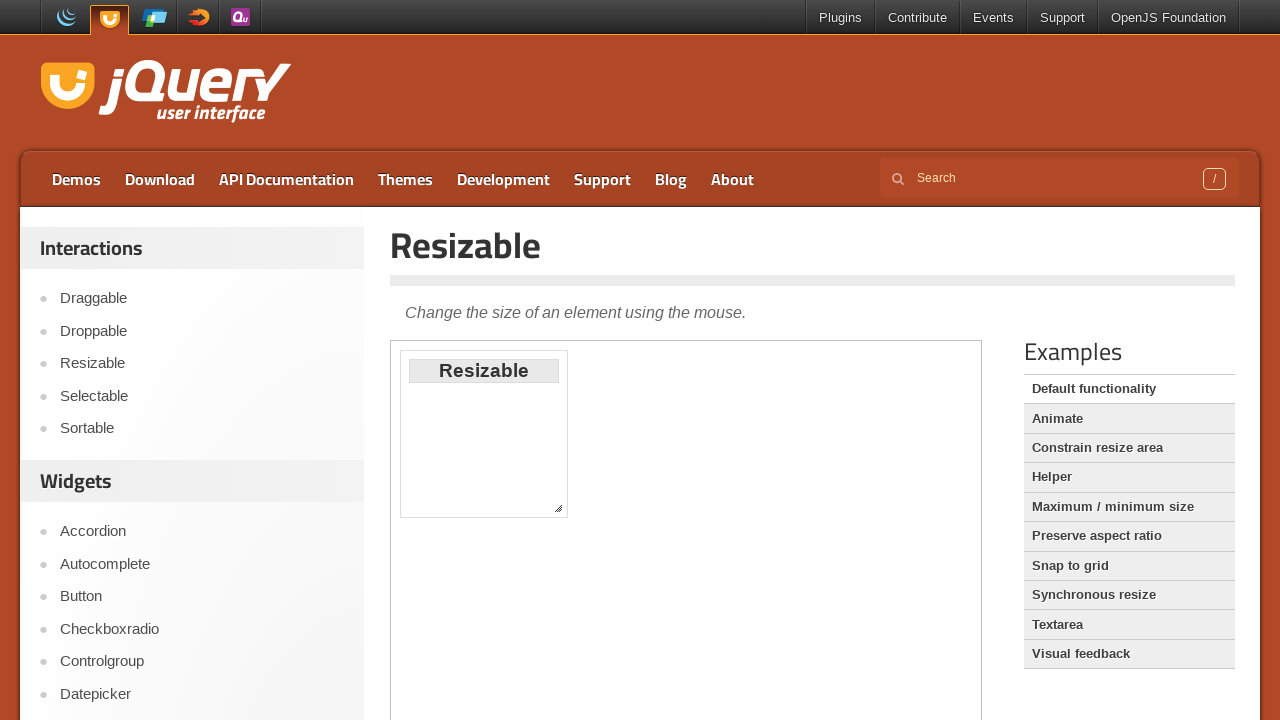

Located iframe containing resizable demo
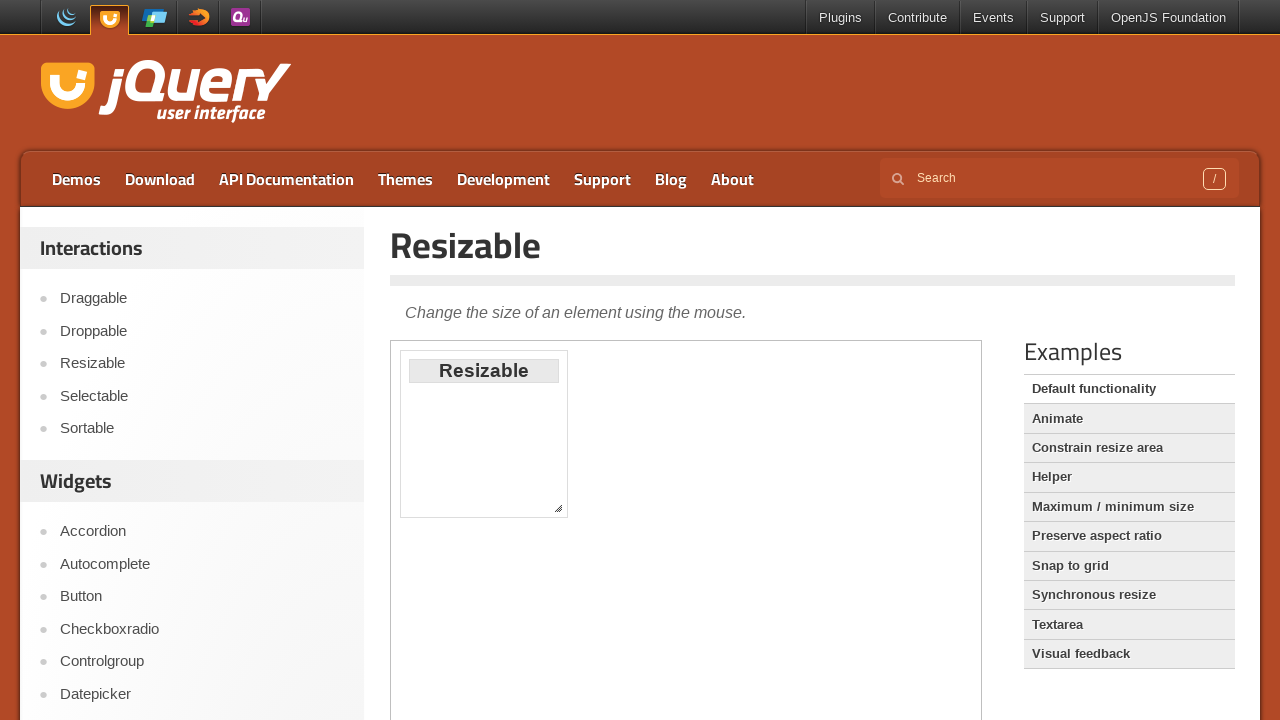

Located resize handle in bottom-right corner
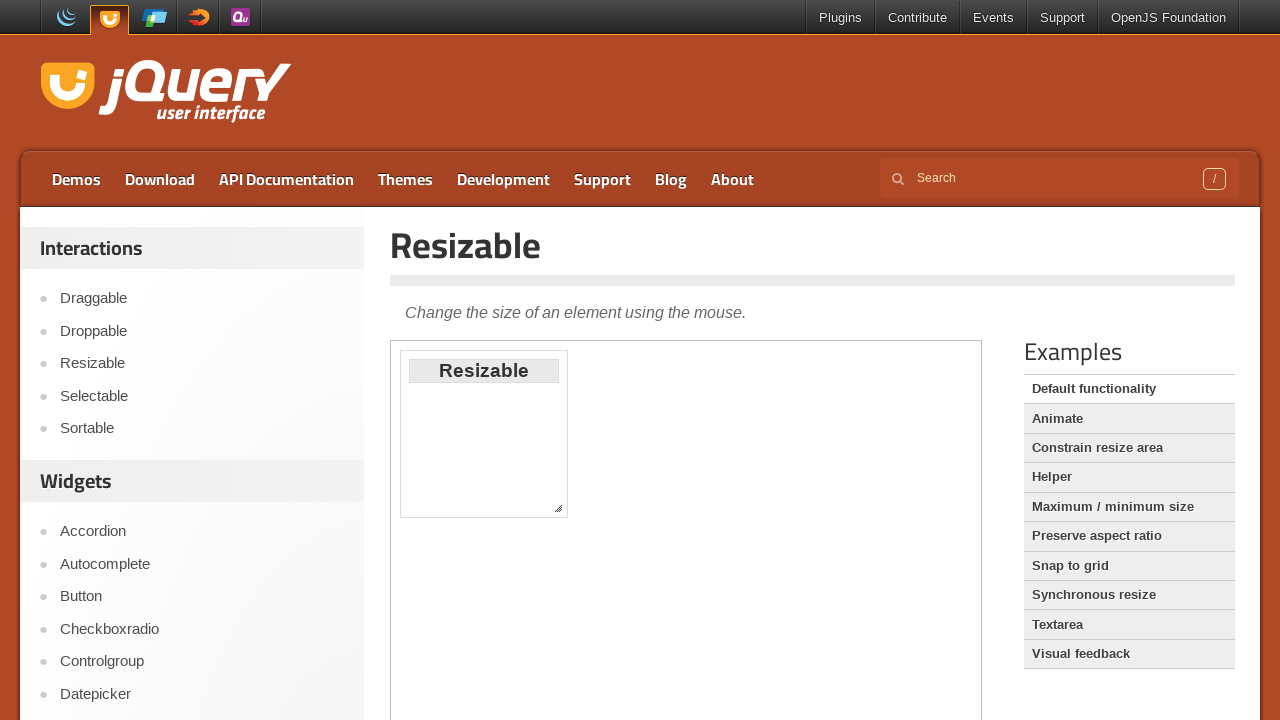

Retrieved bounding box of resize handle
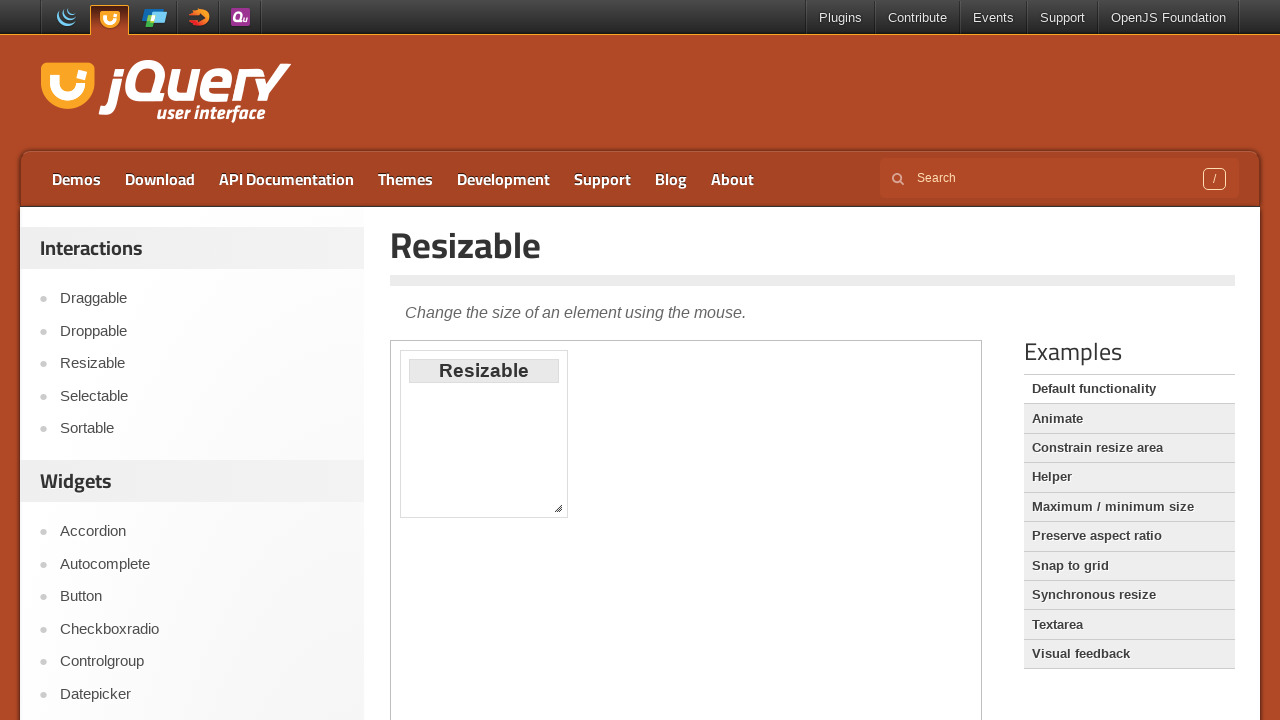

Moved mouse to center of resize handle at (558, 508)
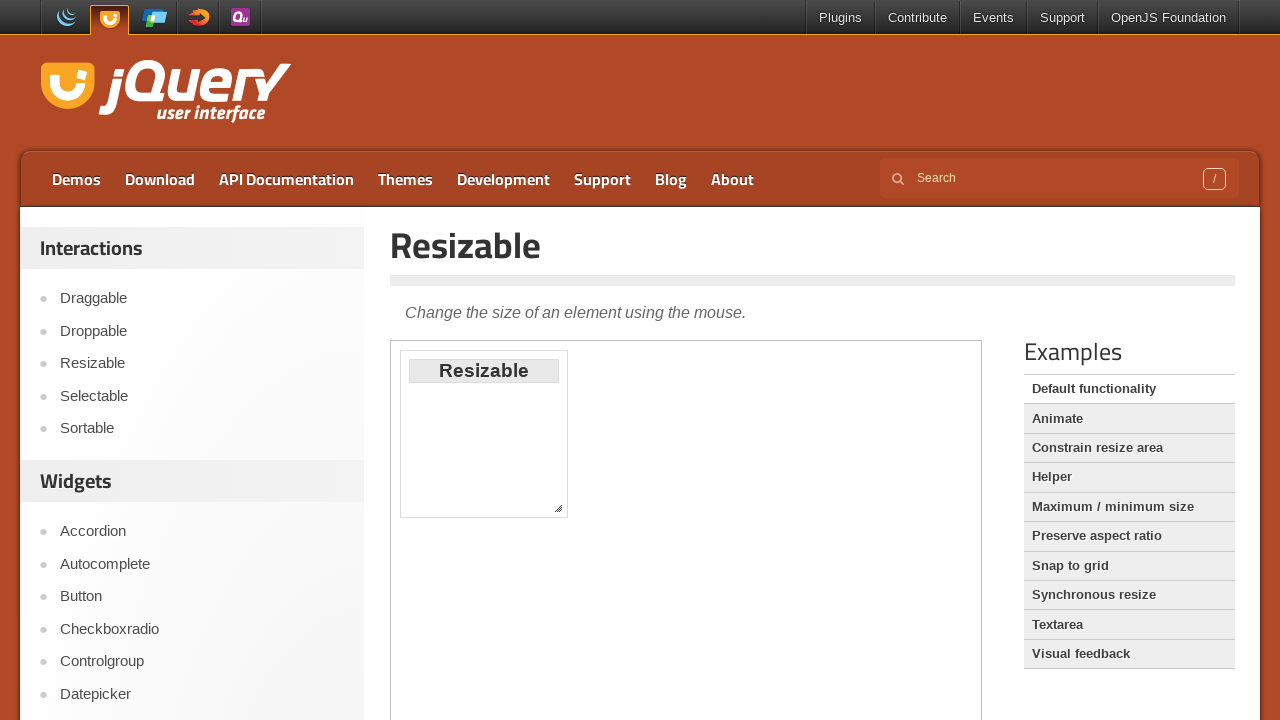

Pressed mouse button down on resize handle at (558, 508)
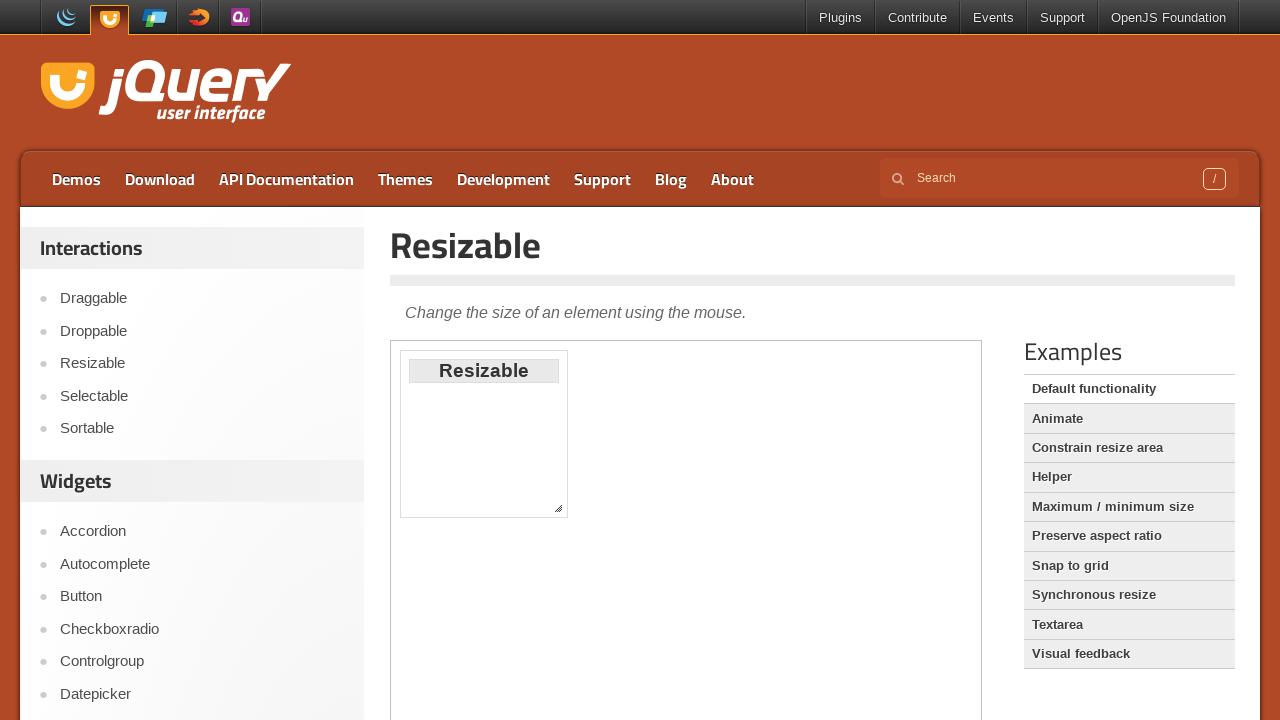

Dragged resize handle by offset (70, 90) pixels at (628, 598)
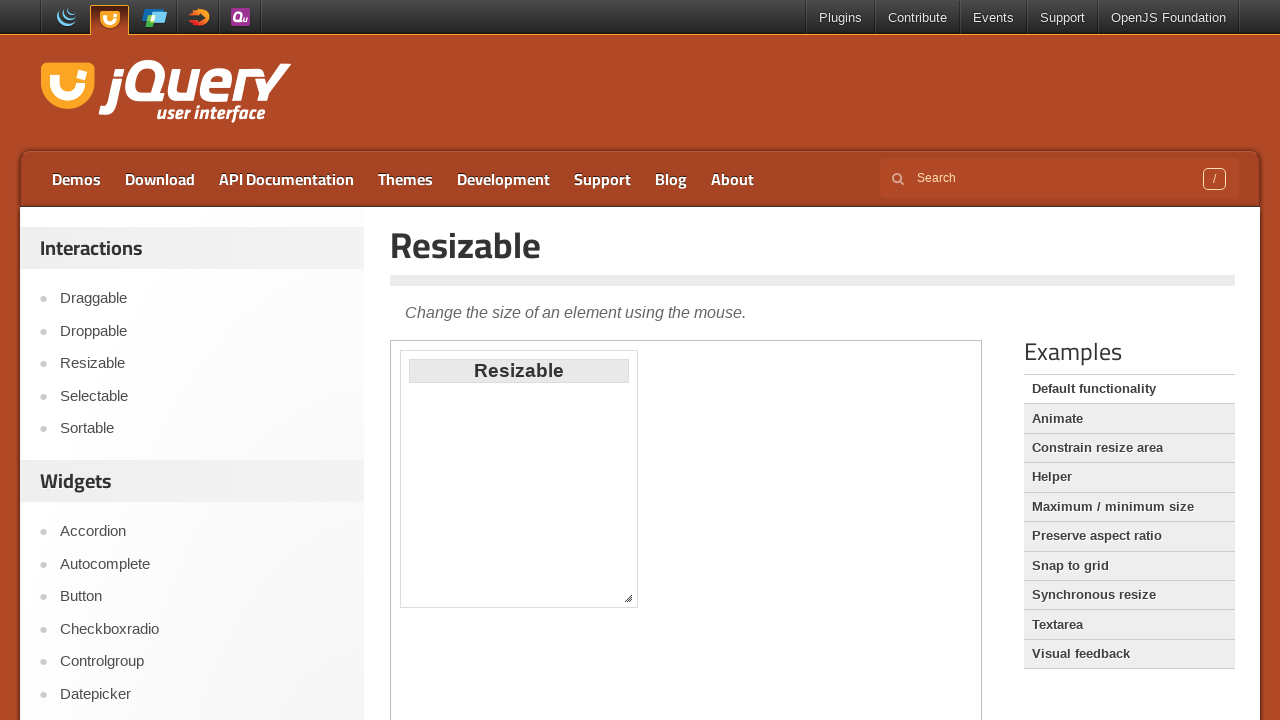

Released mouse button, element resized at (628, 598)
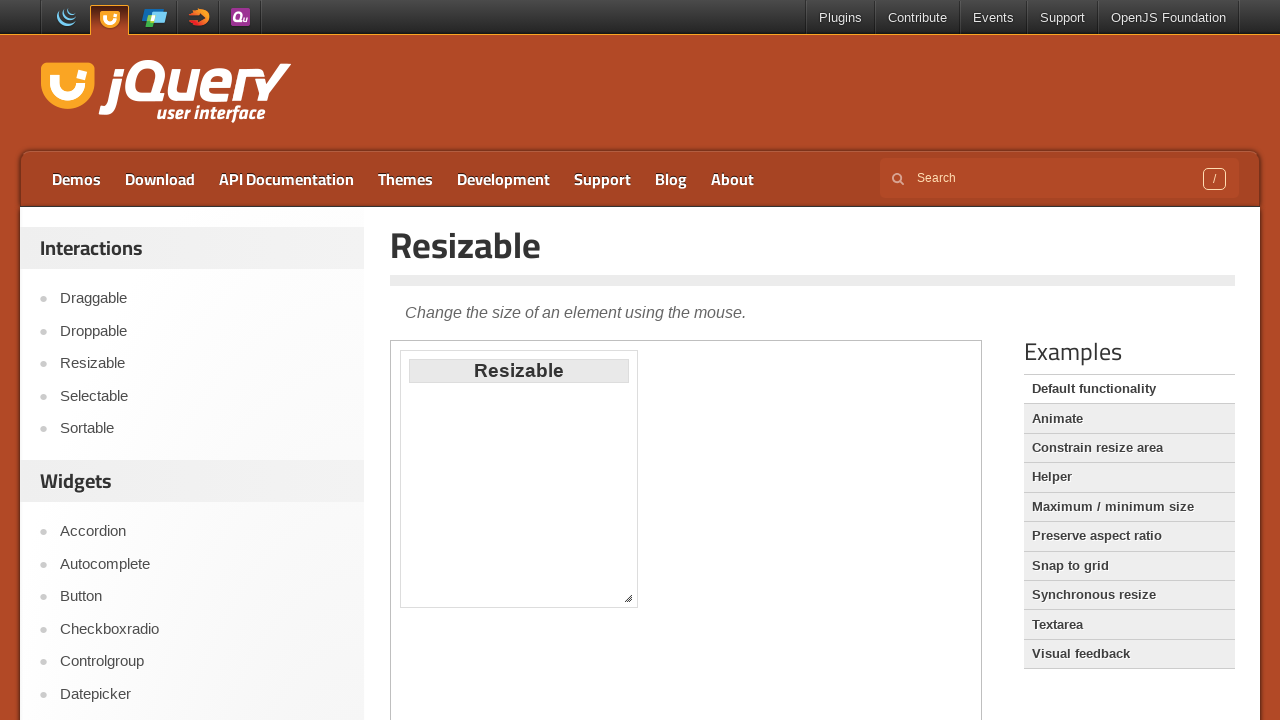

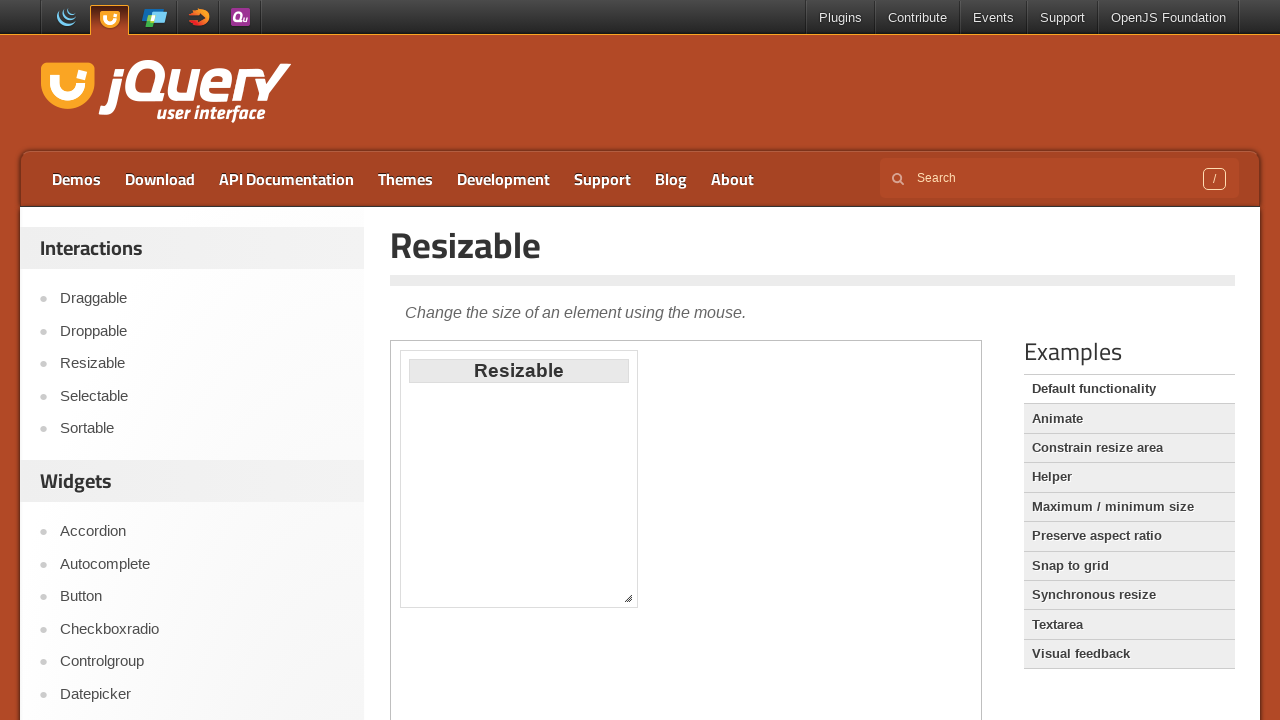